Tests interaction with a dynamically appearing button that becomes visible after a delay

Starting URL: https://demoqa.com/dynamic-properties

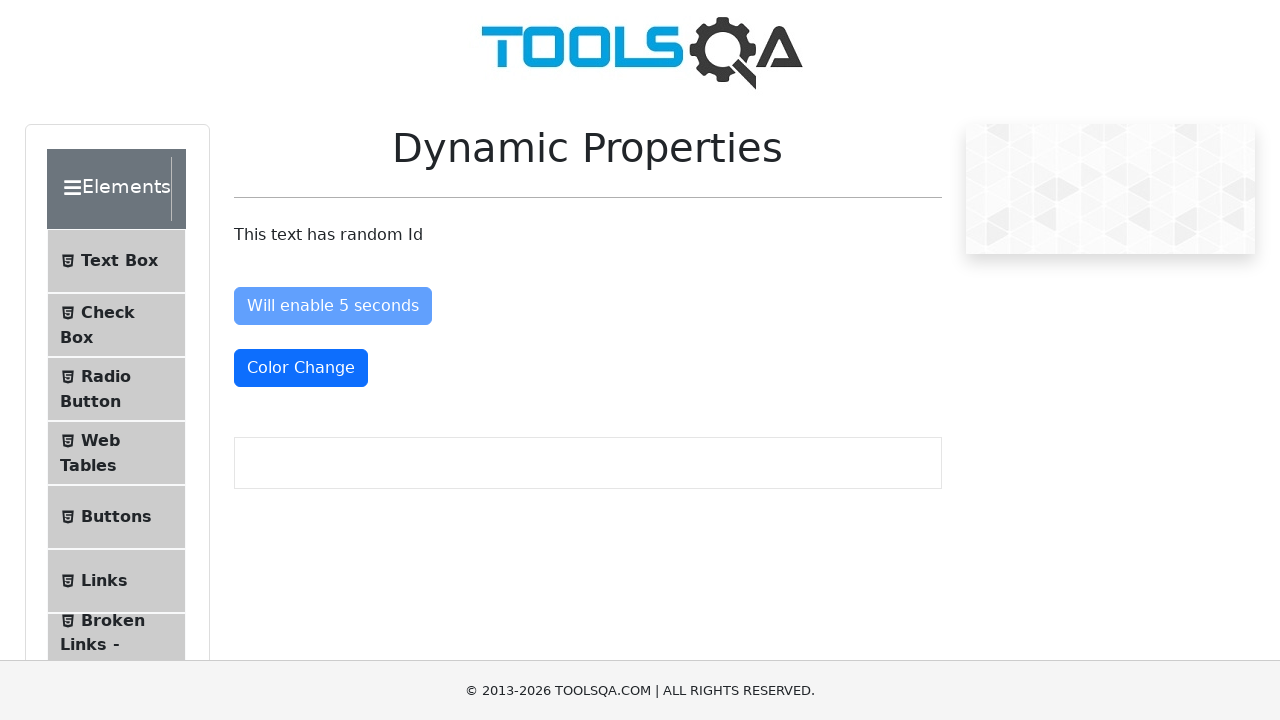

Waited for dynamically appearing button #visibleAfter to become visible (timeout: 6000ms)
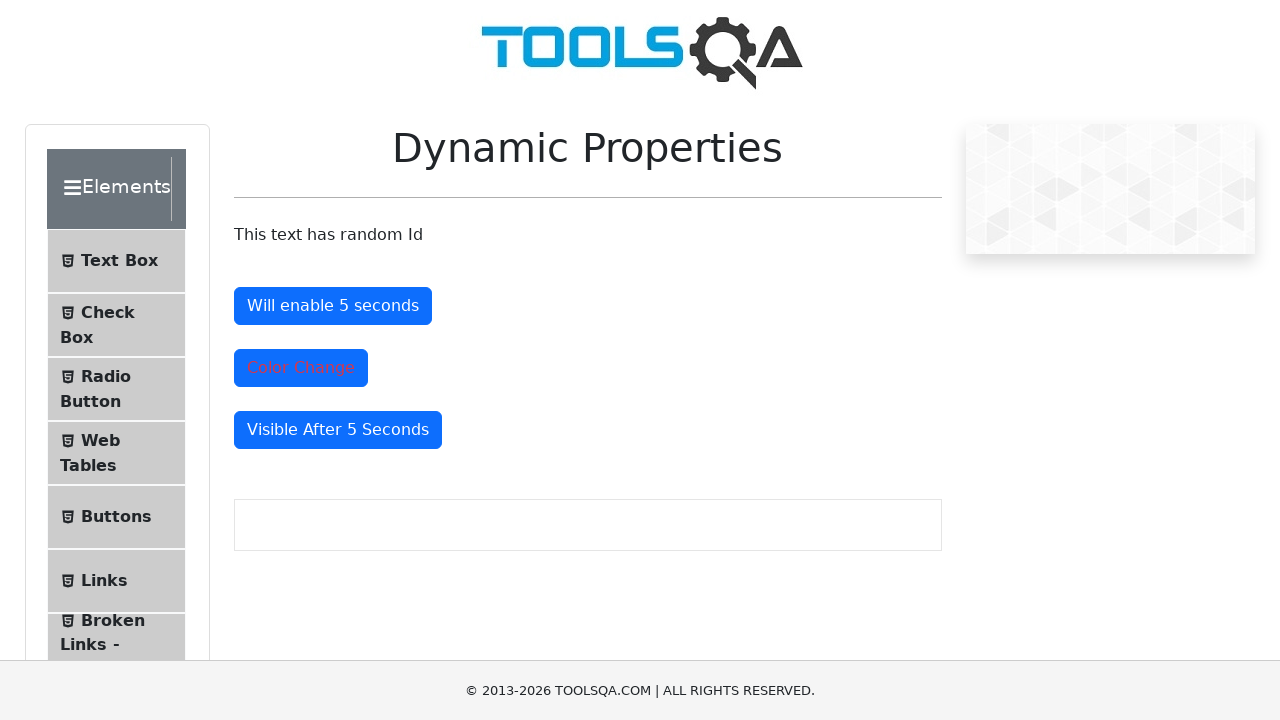

Clicked the dynamically appearing button #visibleAfter at (338, 430) on #visibleAfter
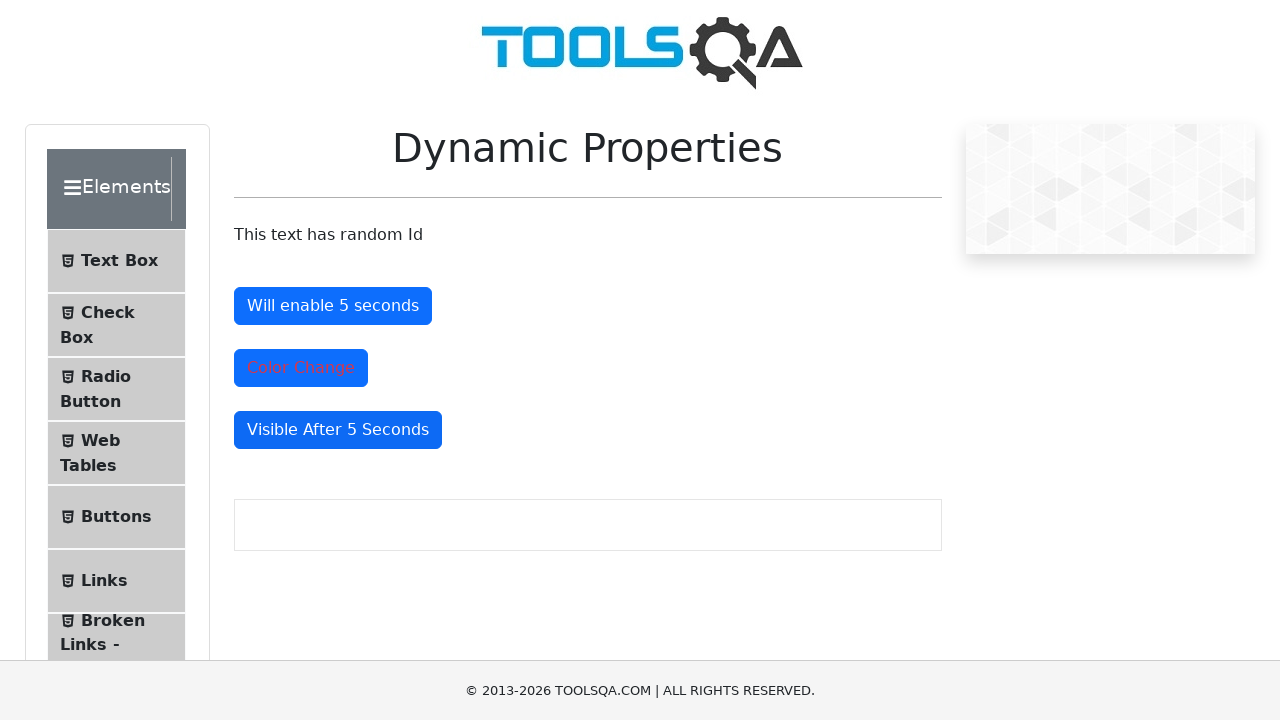

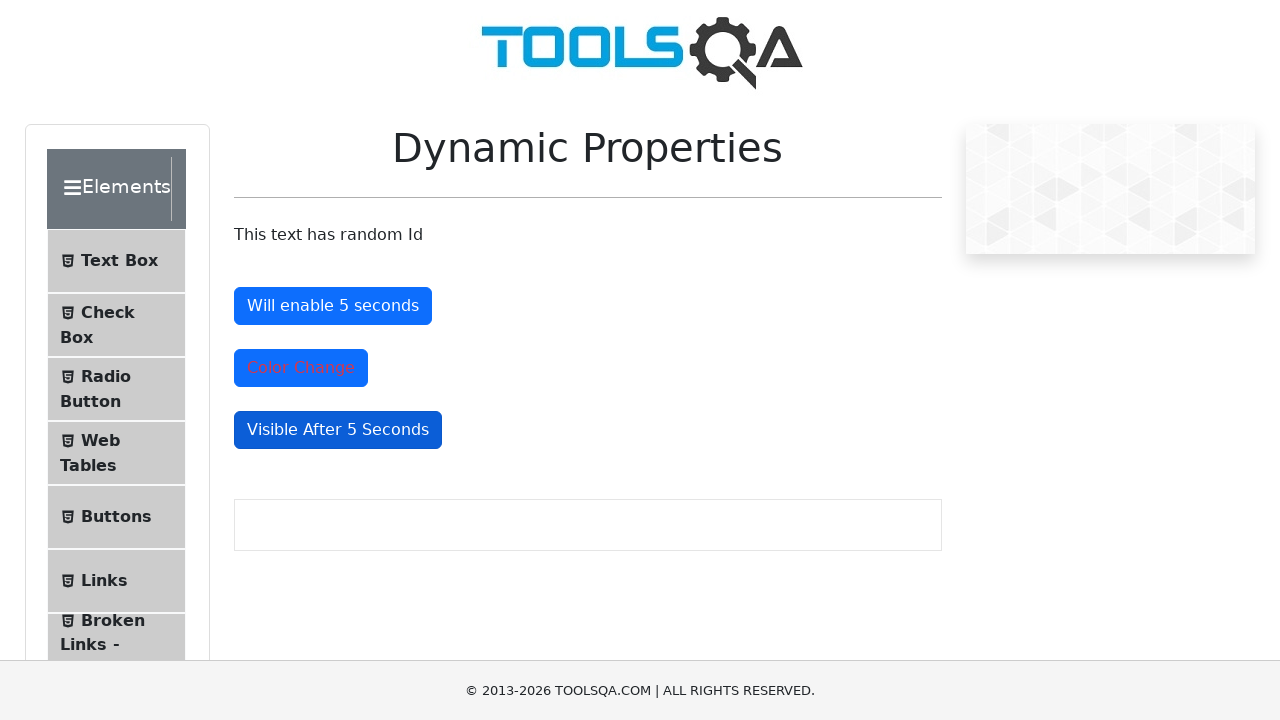